Tests JavaScript alert handling by clicking a button that triggers an alert, accepting the alert, and verifying the result message is displayed correctly on the page.

Starting URL: http://the-internet.herokuapp.com/javascript_alerts

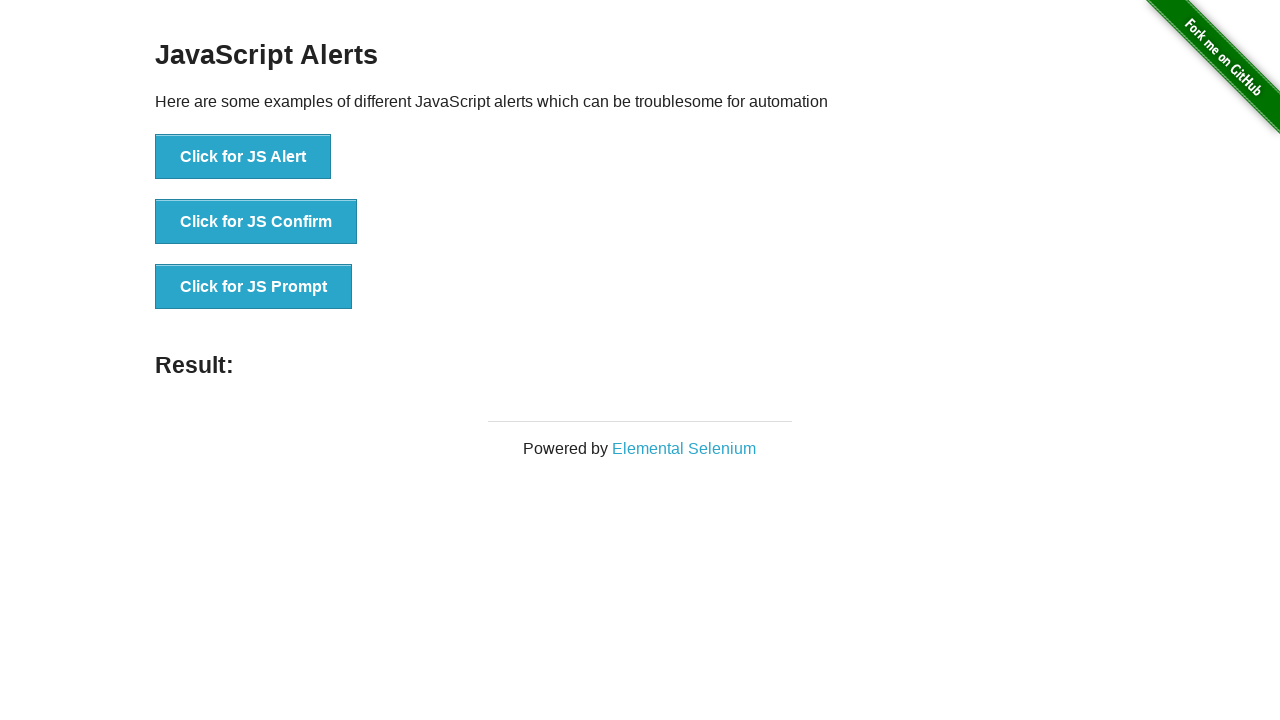

Clicked the first button to trigger JavaScript alert at (243, 157) on ul > li:nth-child(1) > button
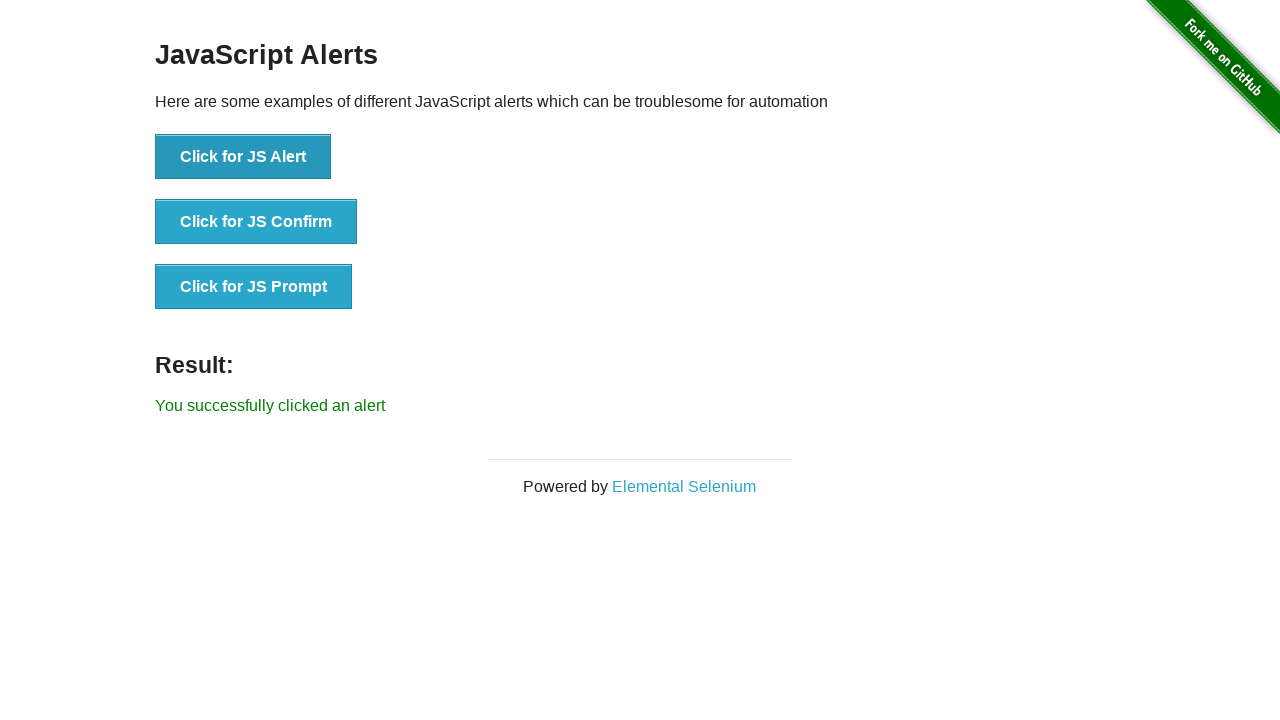

Set up dialog handler to accept alerts
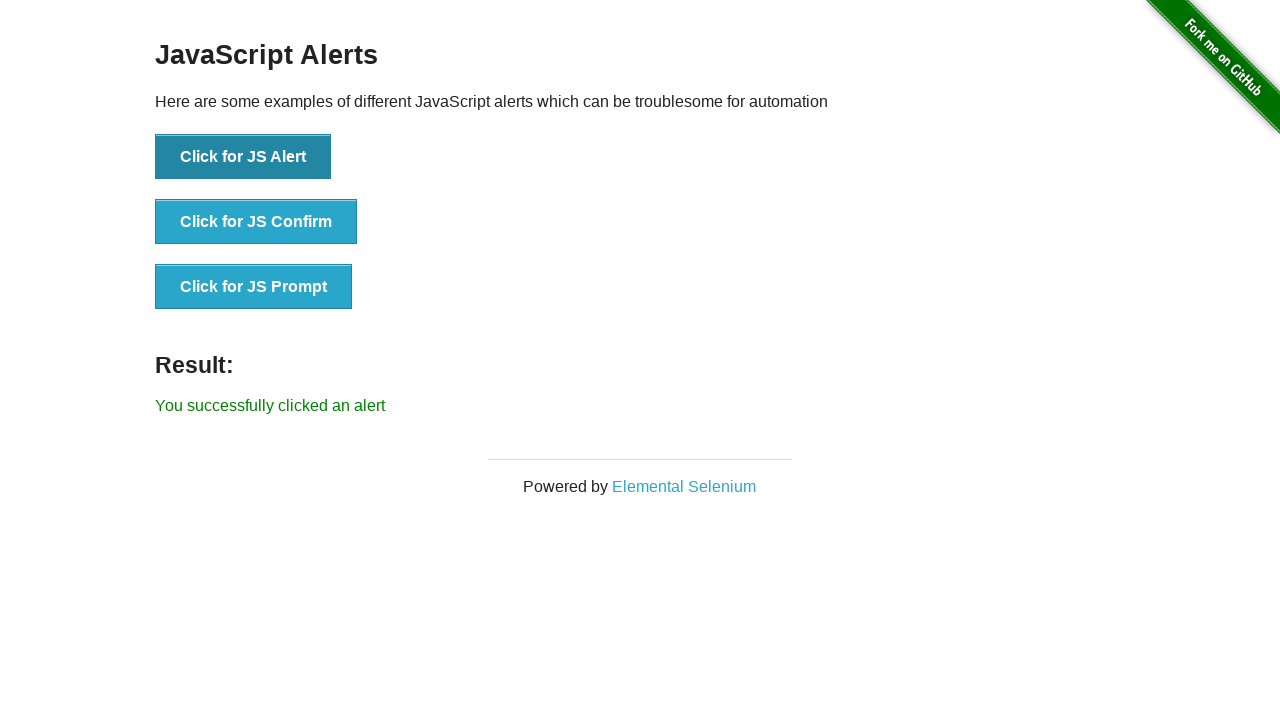

Clicked the button again to trigger the alert with handler active at (243, 157) on ul > li:nth-child(1) > button
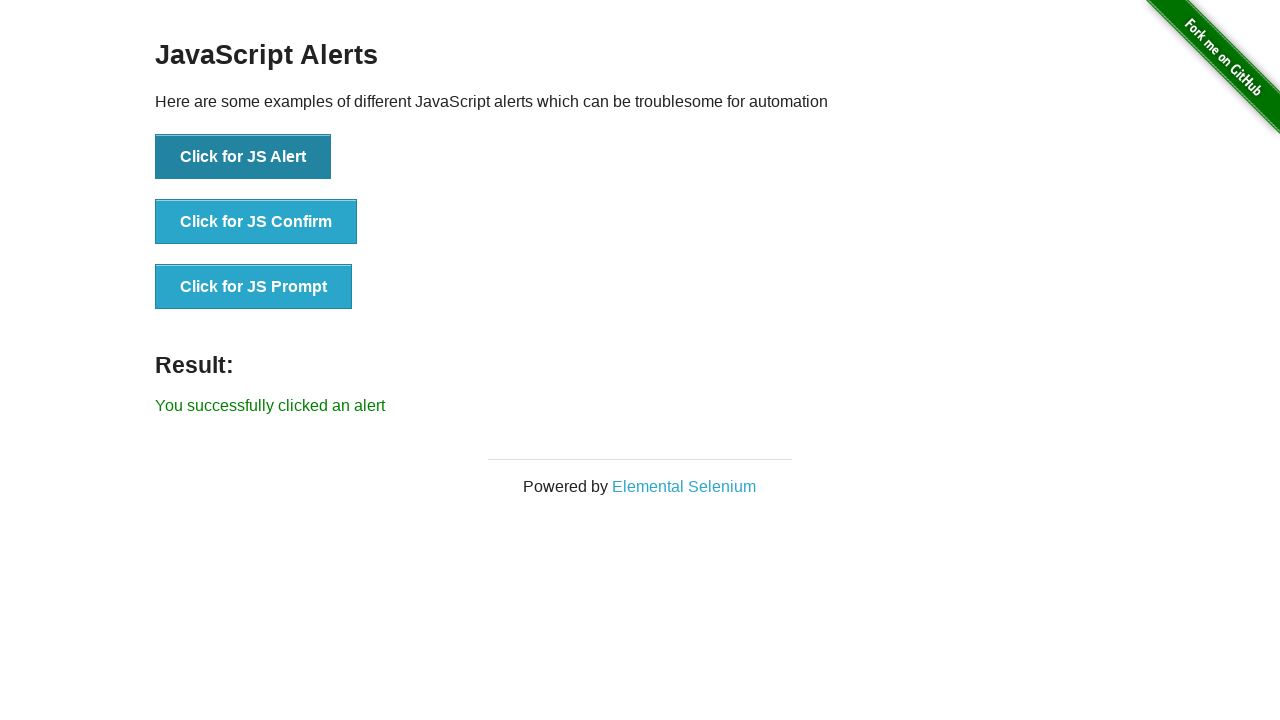

Result message element loaded on the page
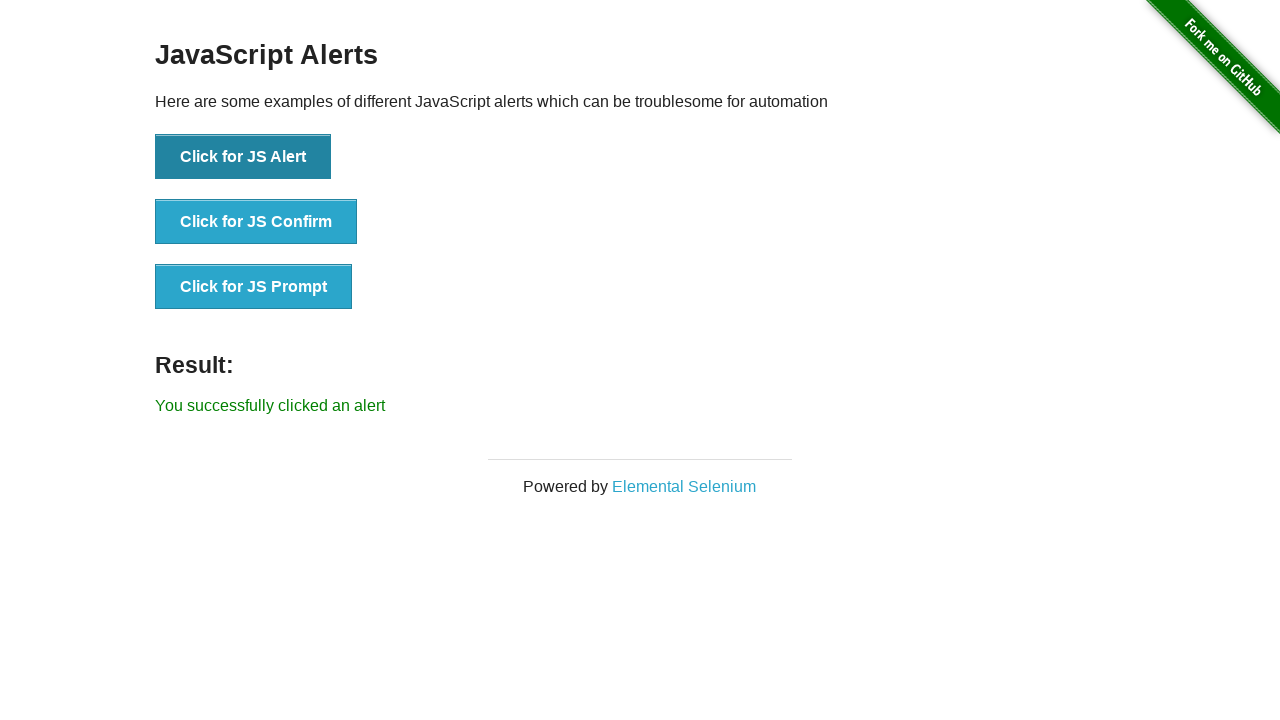

Retrieved result text: 'You successfully clicked an alert'
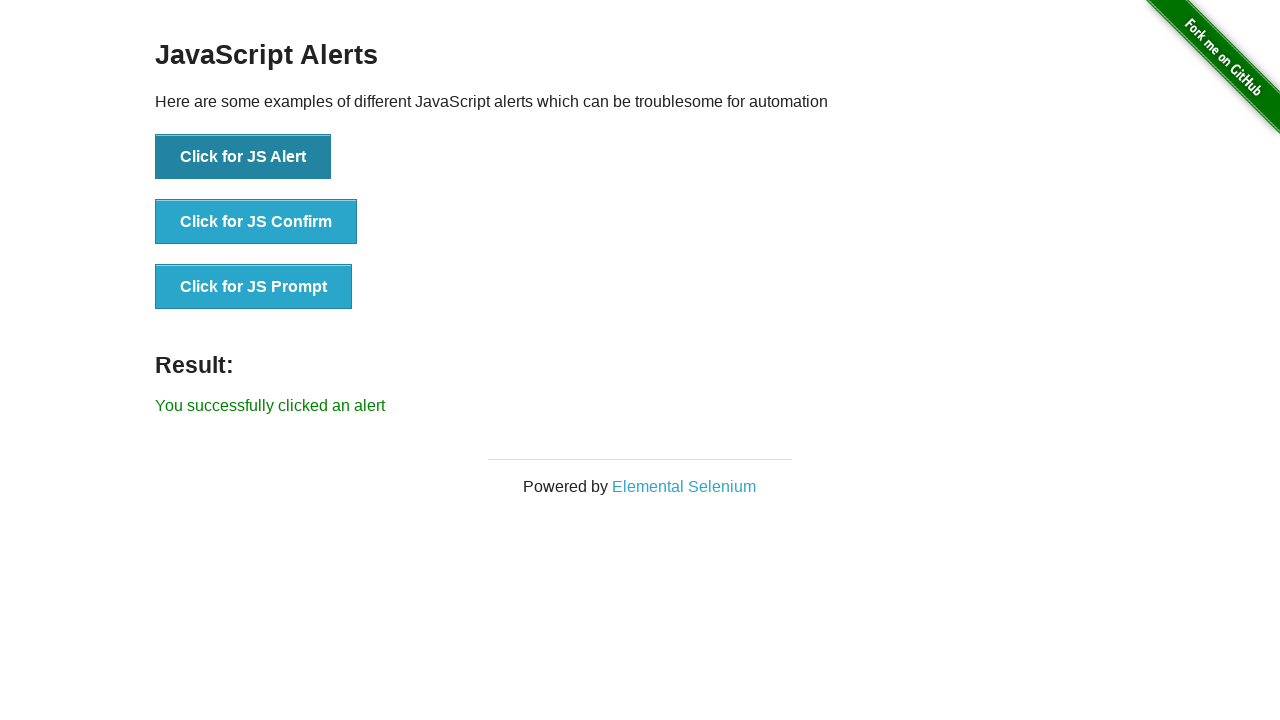

Verified that result text matches expected message
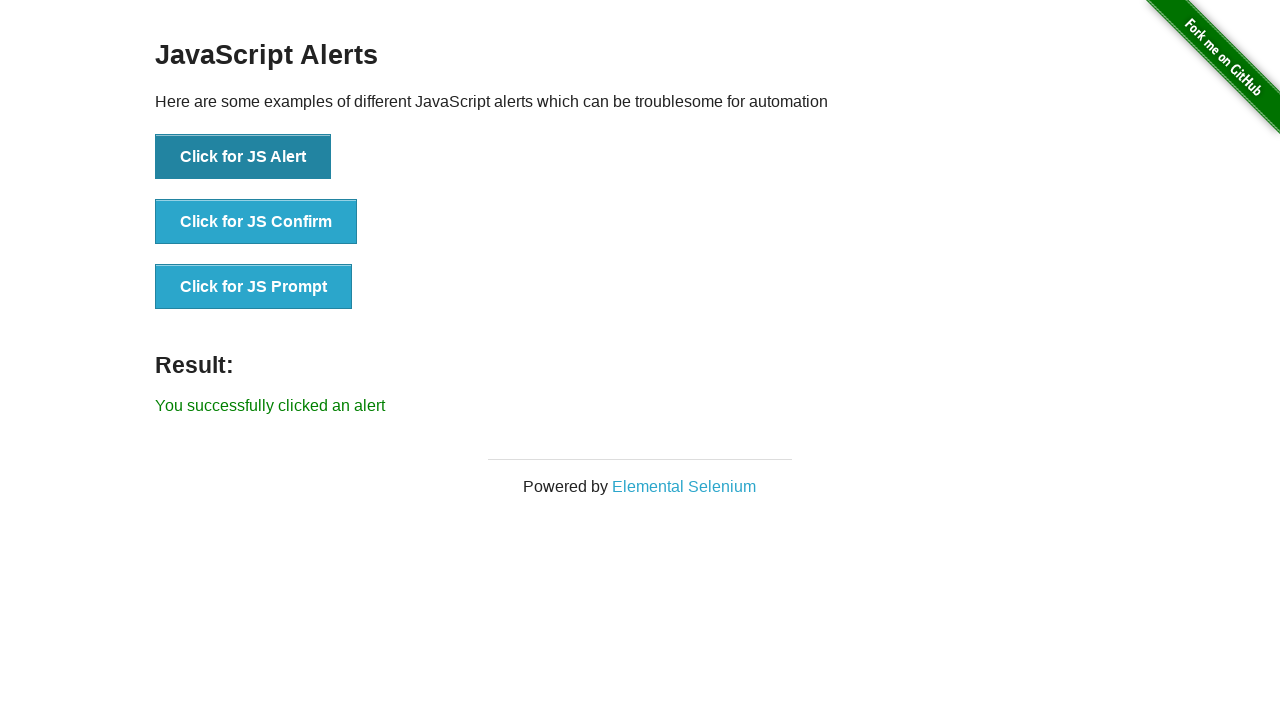

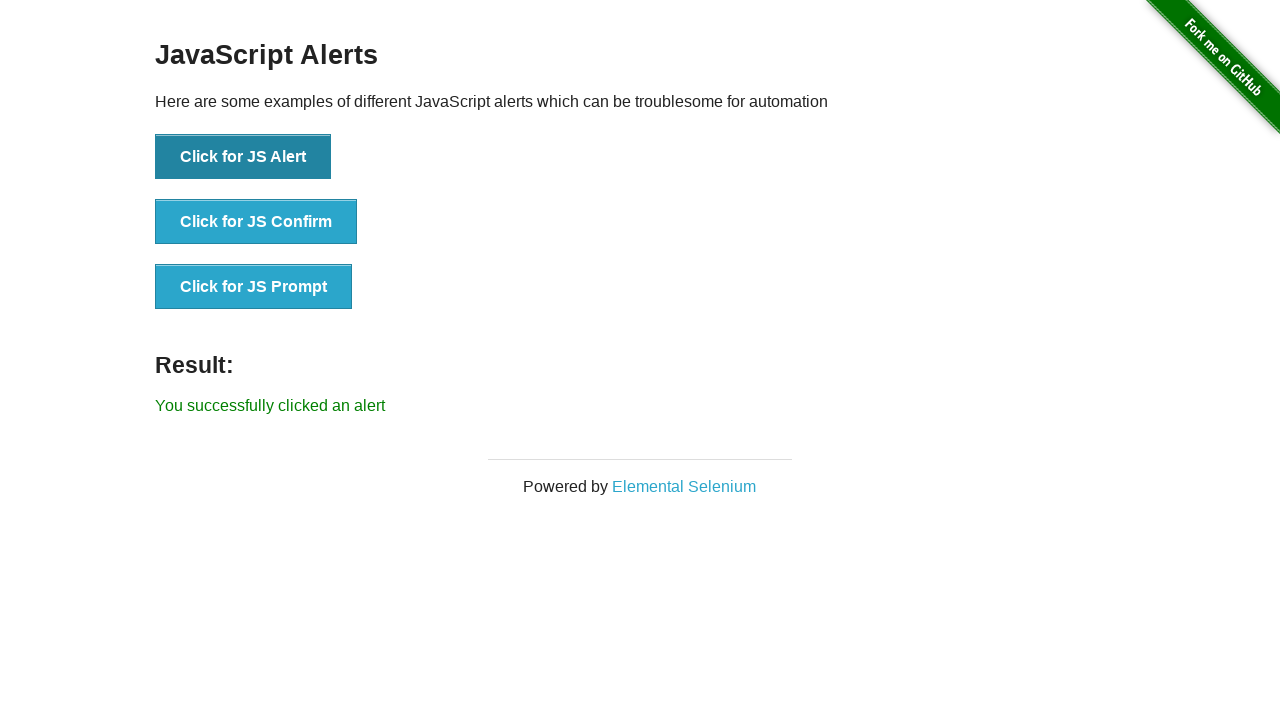